Tests dynamic content by clicking update link until a specific image appears

Starting URL: https://the-internet.herokuapp.com/dynamic_content

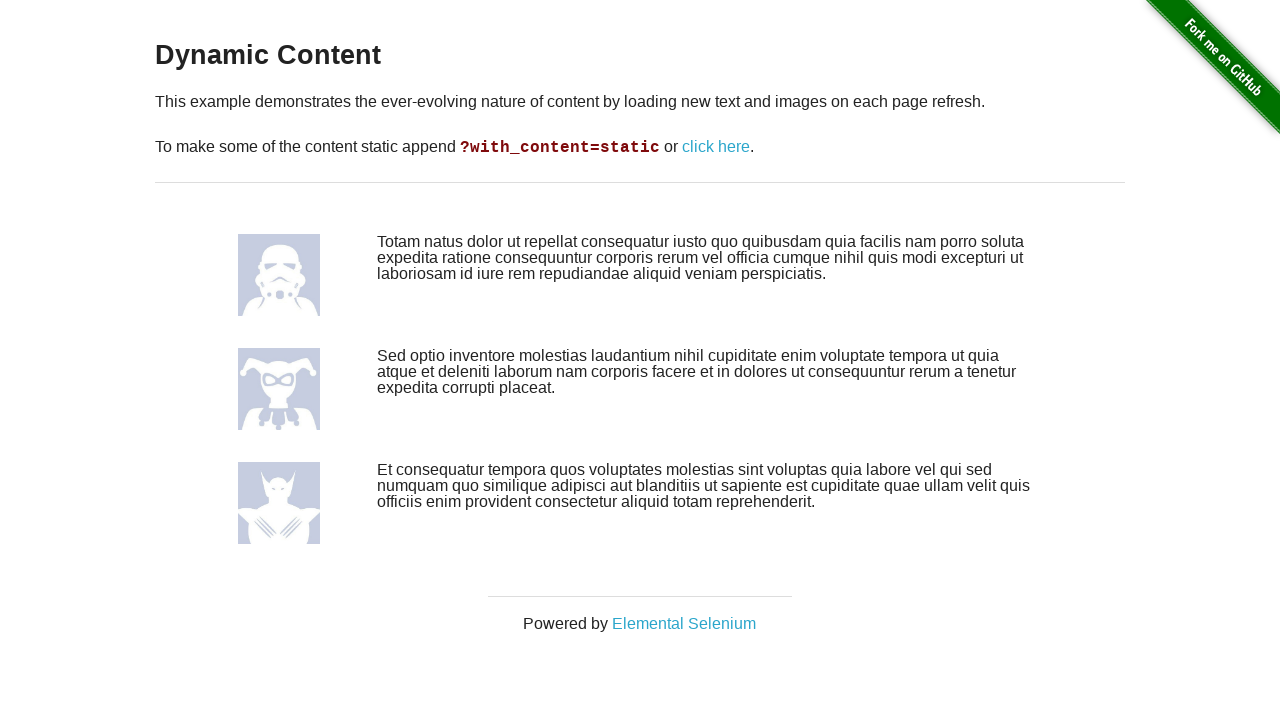

Clicked 'click here' link to update dynamic content at (716, 147) on text=click here
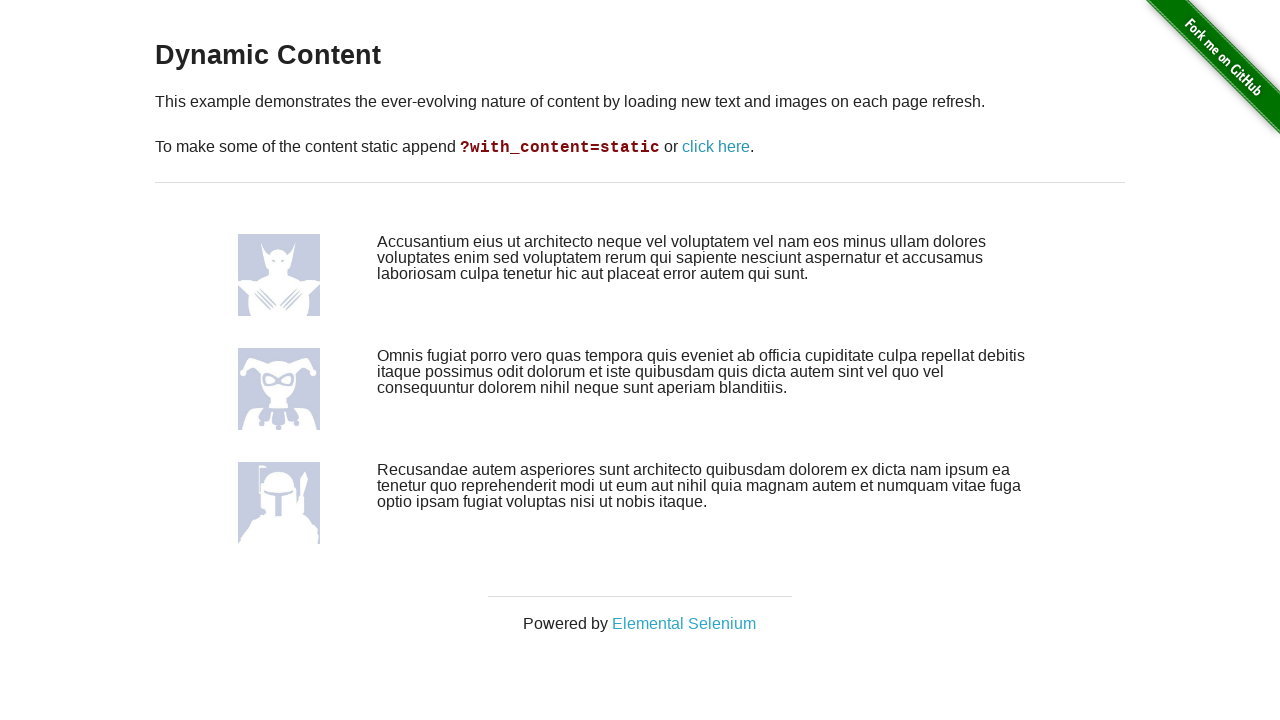

Dynamic content image loaded
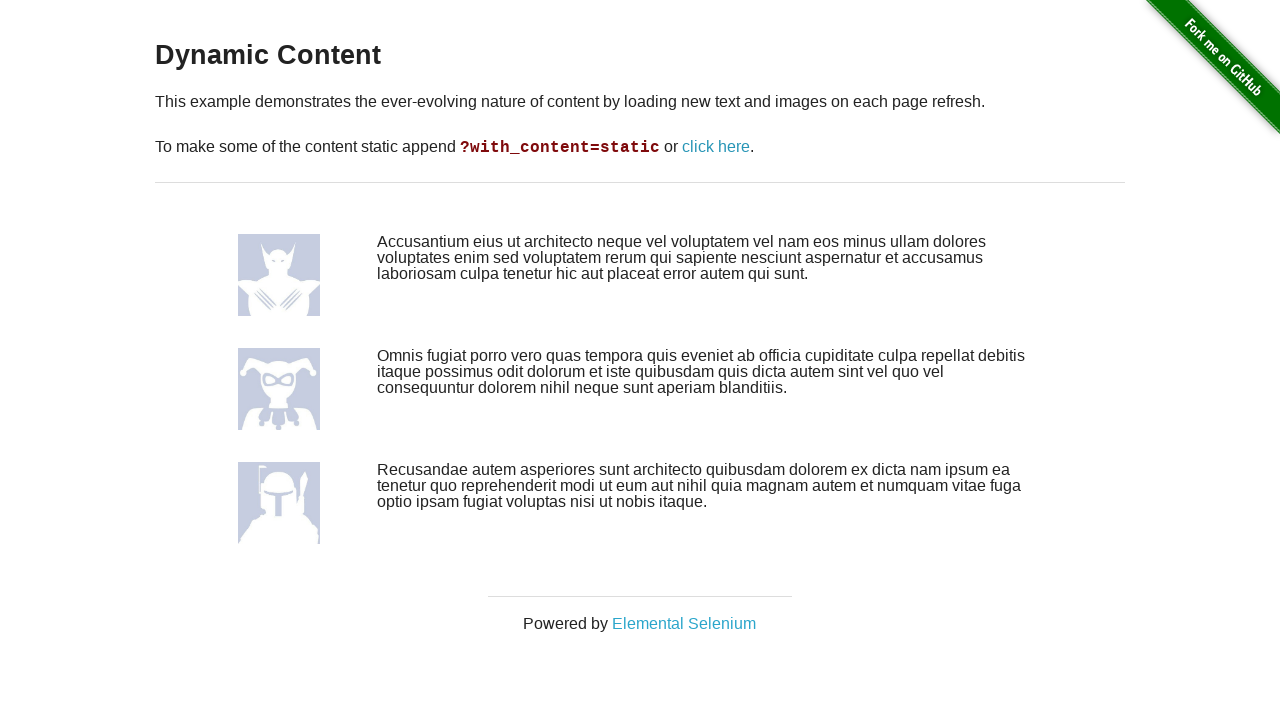

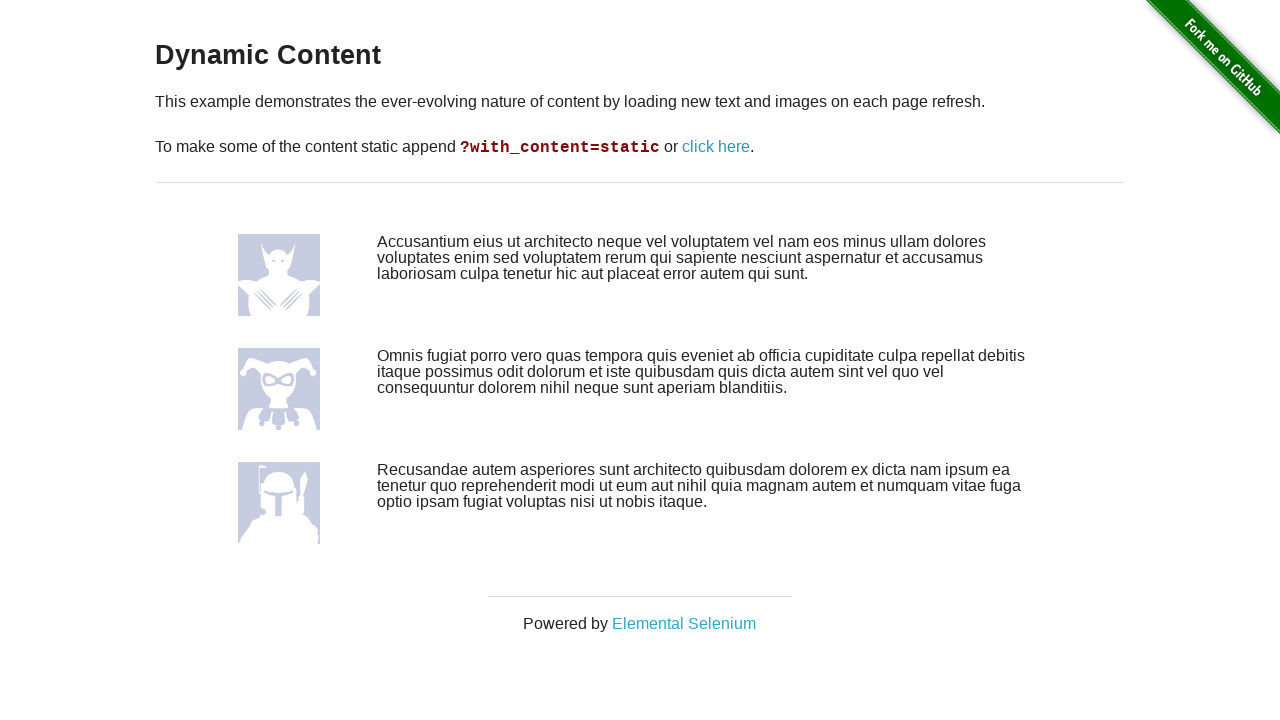